Tests browser navigation functionality by navigating to different pages, going back and forward through browser history

Starting URL: https://www.dassault-aviation.com/en/

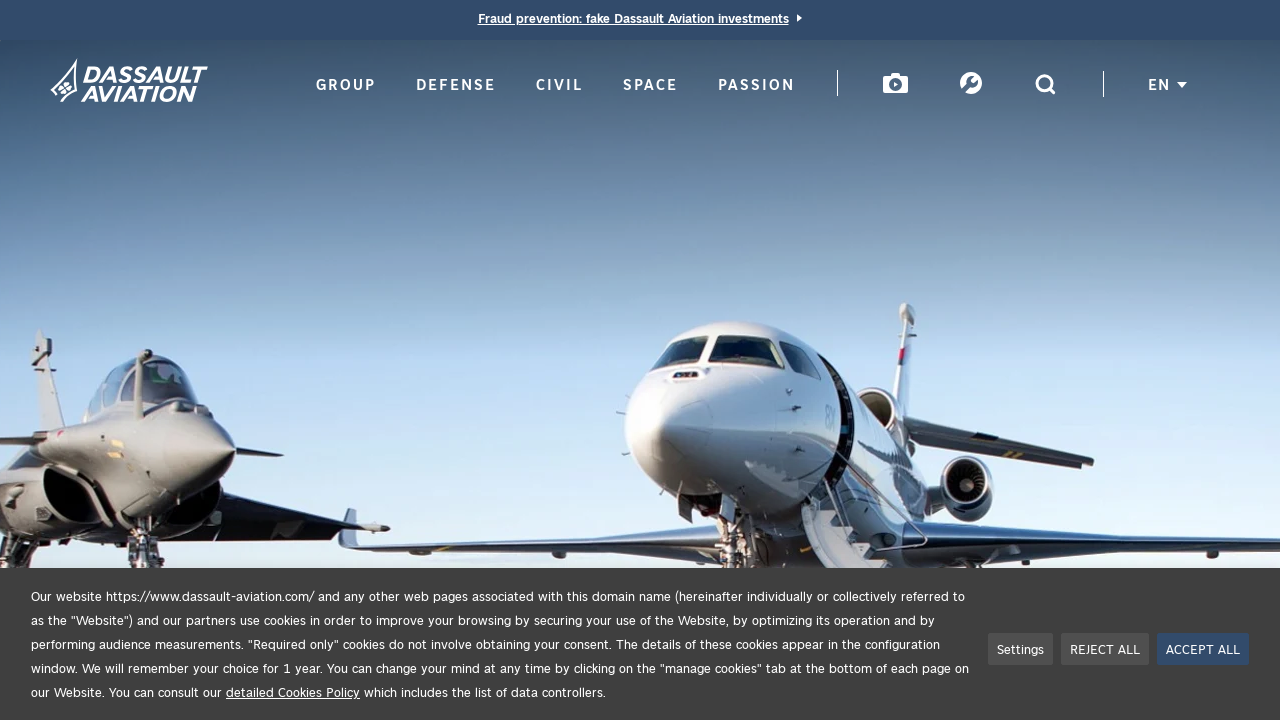

Navigated to passion page at https://www.dassault-aviation.com/en/passion/
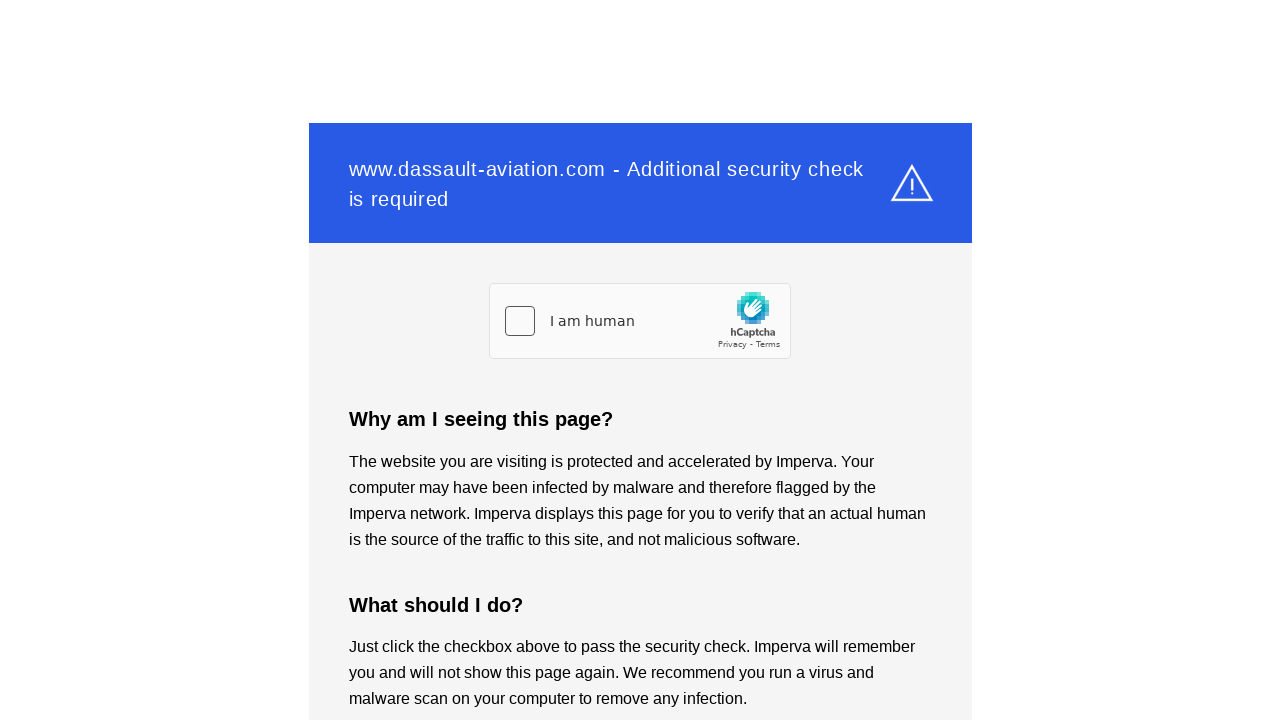

Navigated back to previous page using browser back button
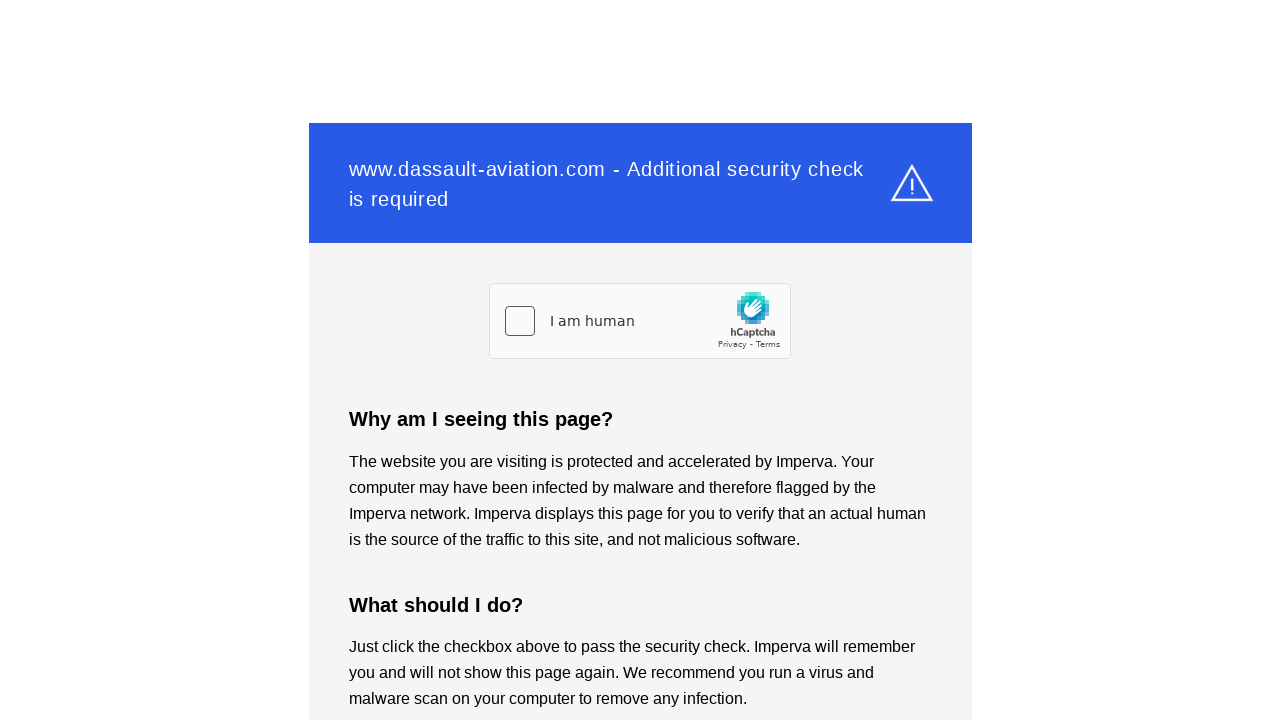

Navigated forward to passion page using browser forward button
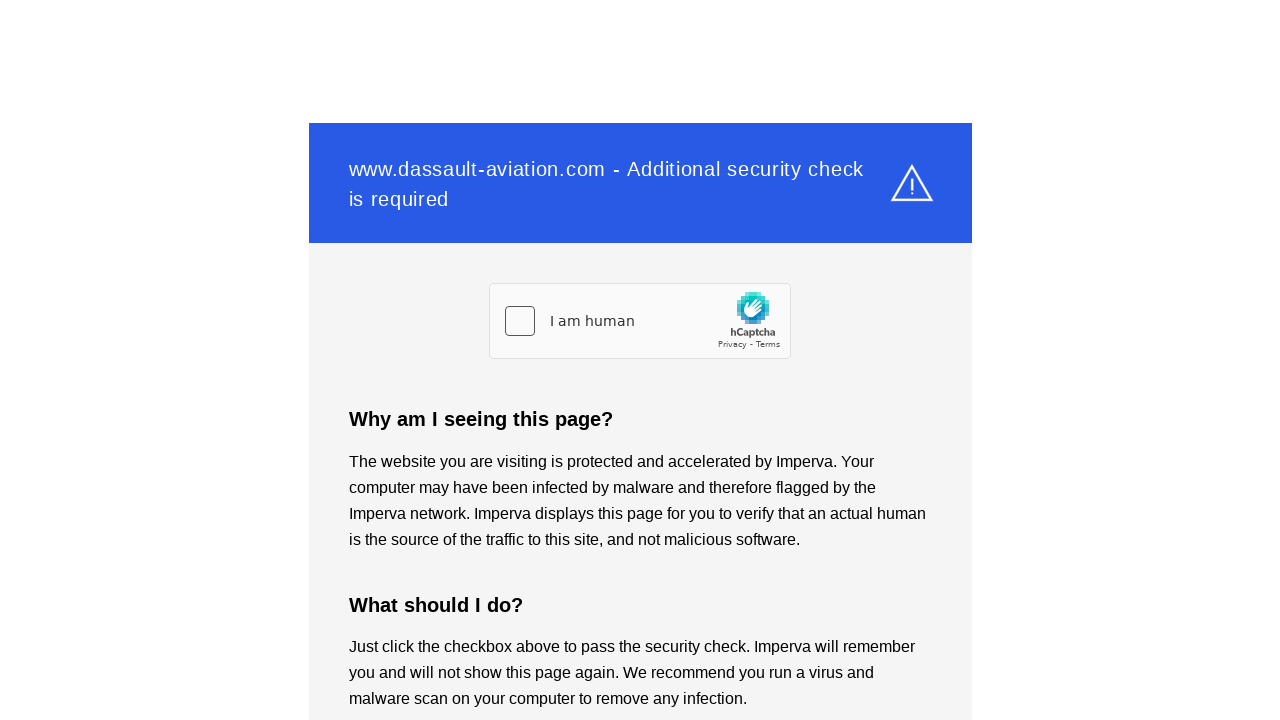

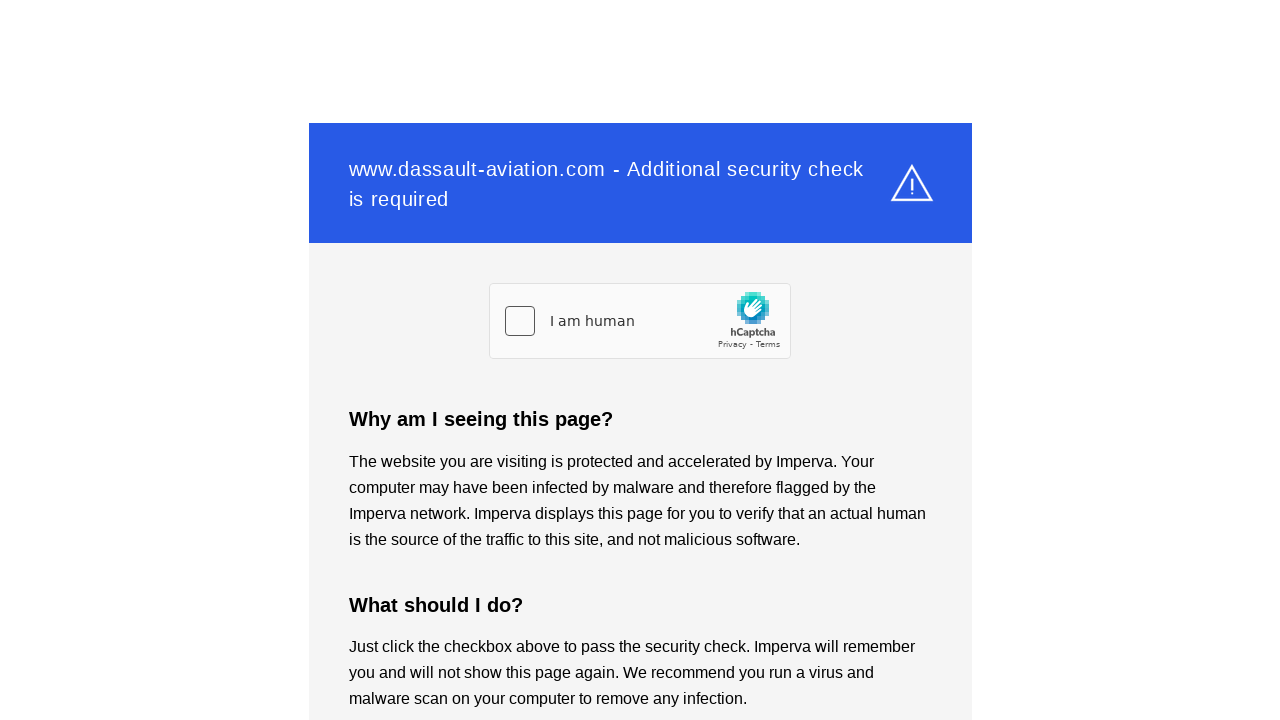